Tests hiding and showing a text box element, then setting text value via JavaScript-style interaction

Starting URL: https://www.letskodeit.com/practice

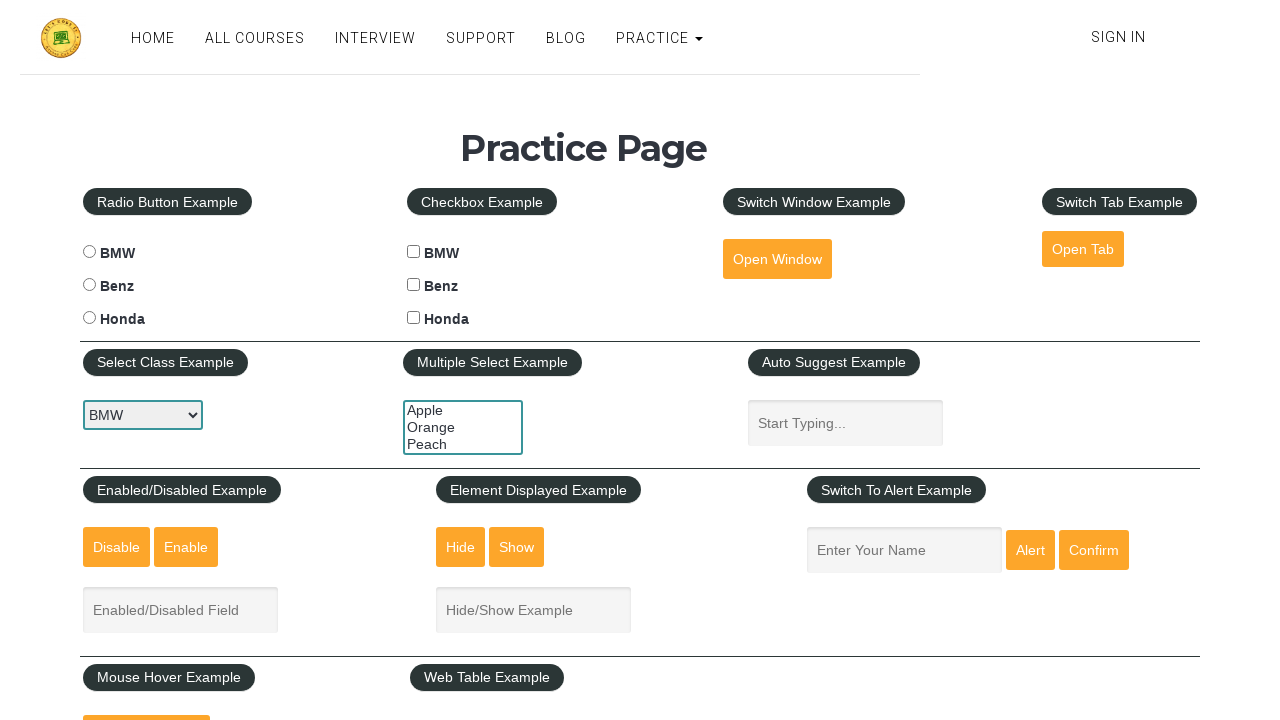

Clicked hide textbox button at (461, 547) on #hide-textbox
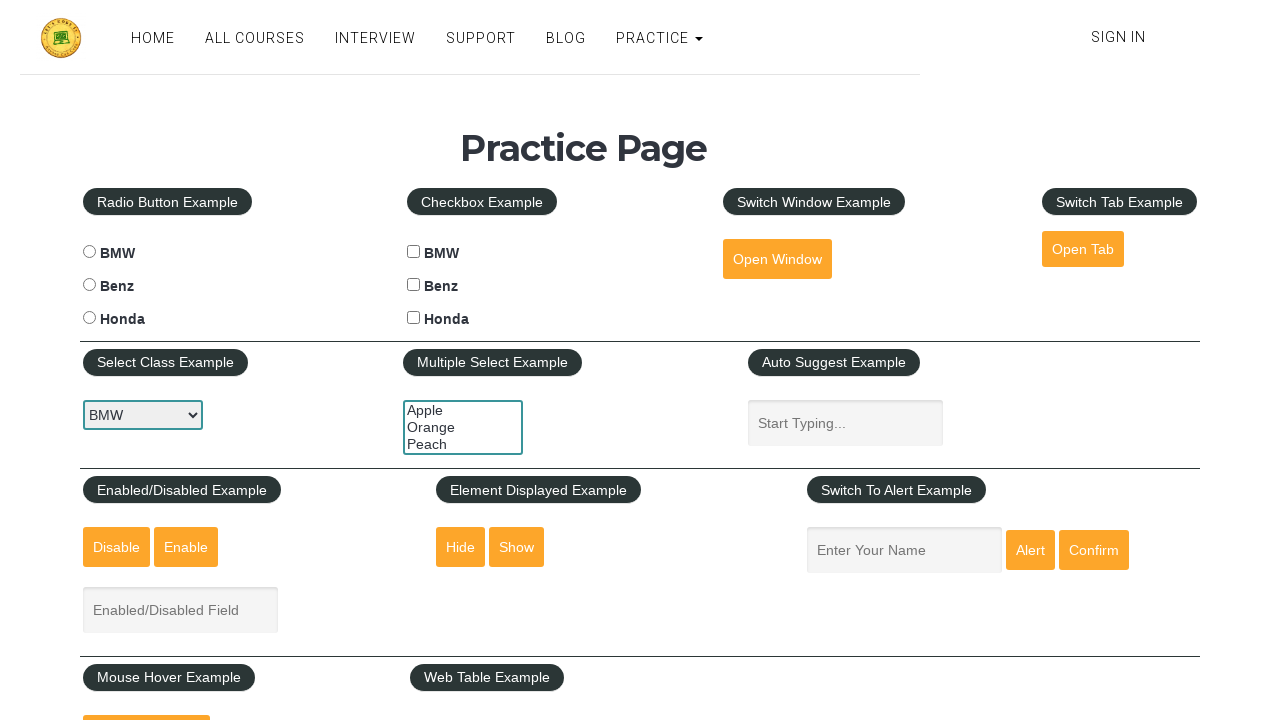

Waited 1 second for element to be hidden
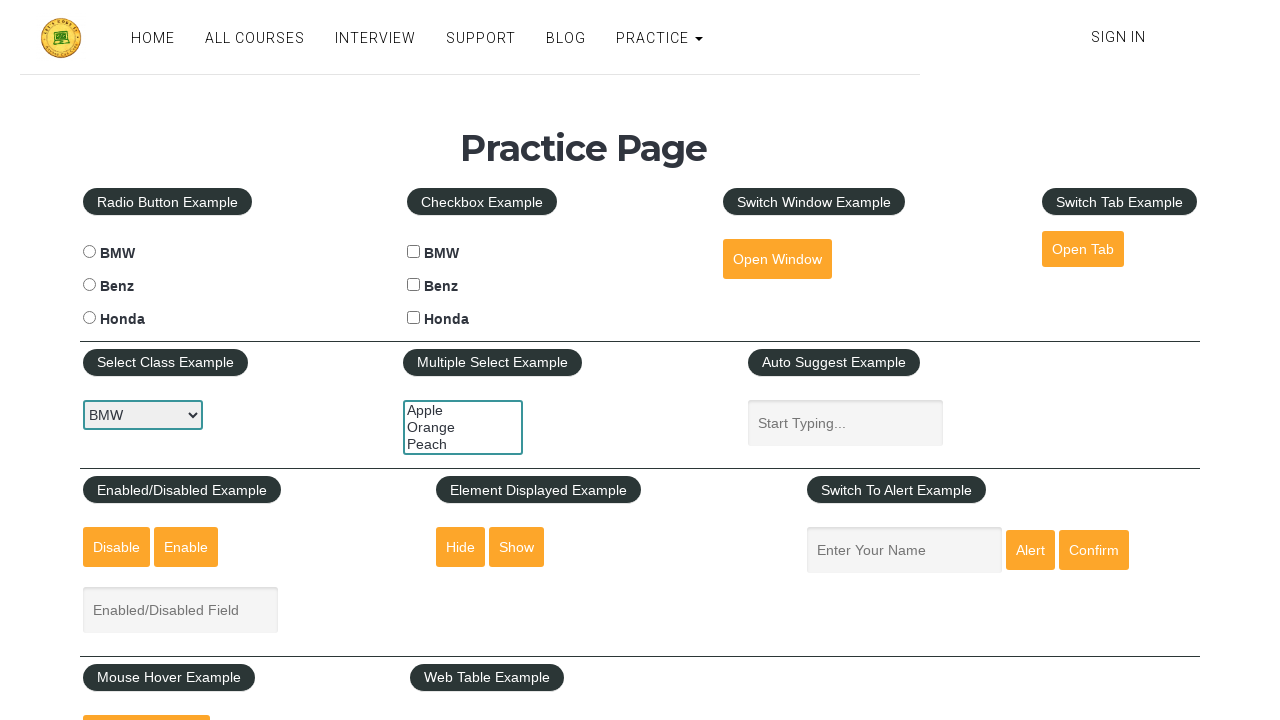

Set text in hidden textbox using JavaScript evaluate method
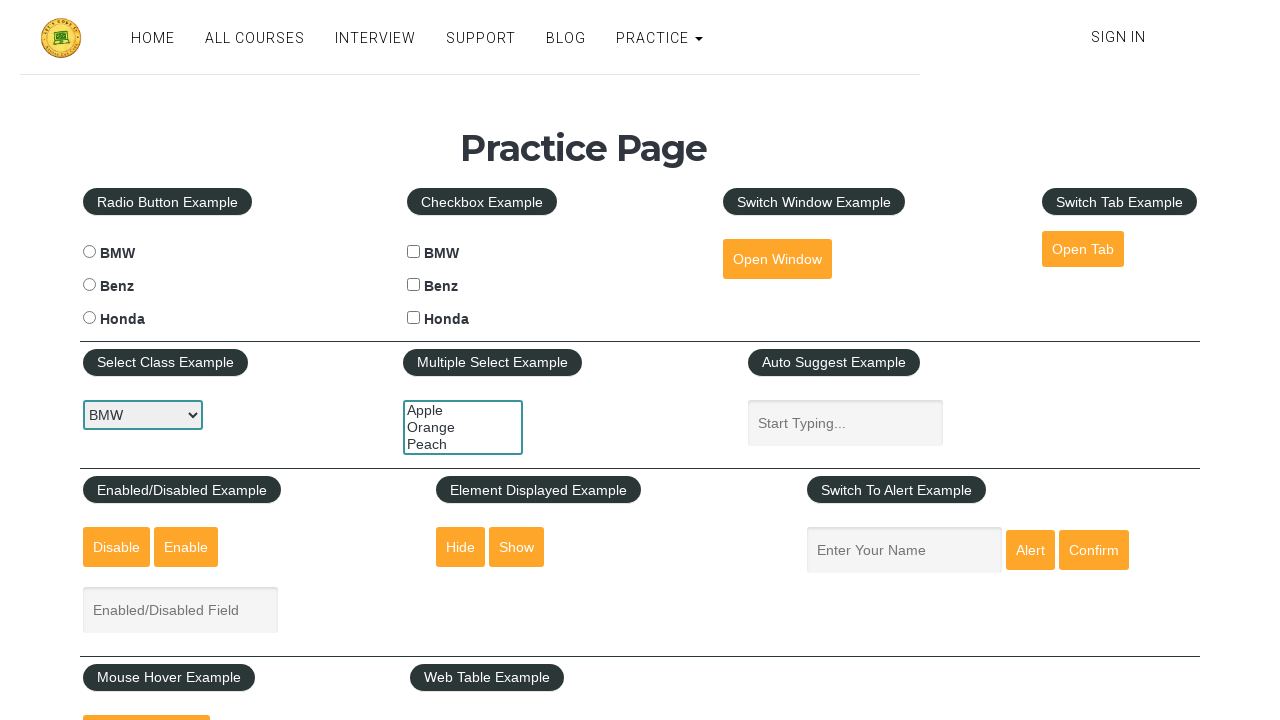

Clicked show textbox button to reveal the element at (517, 547) on #show-textbox
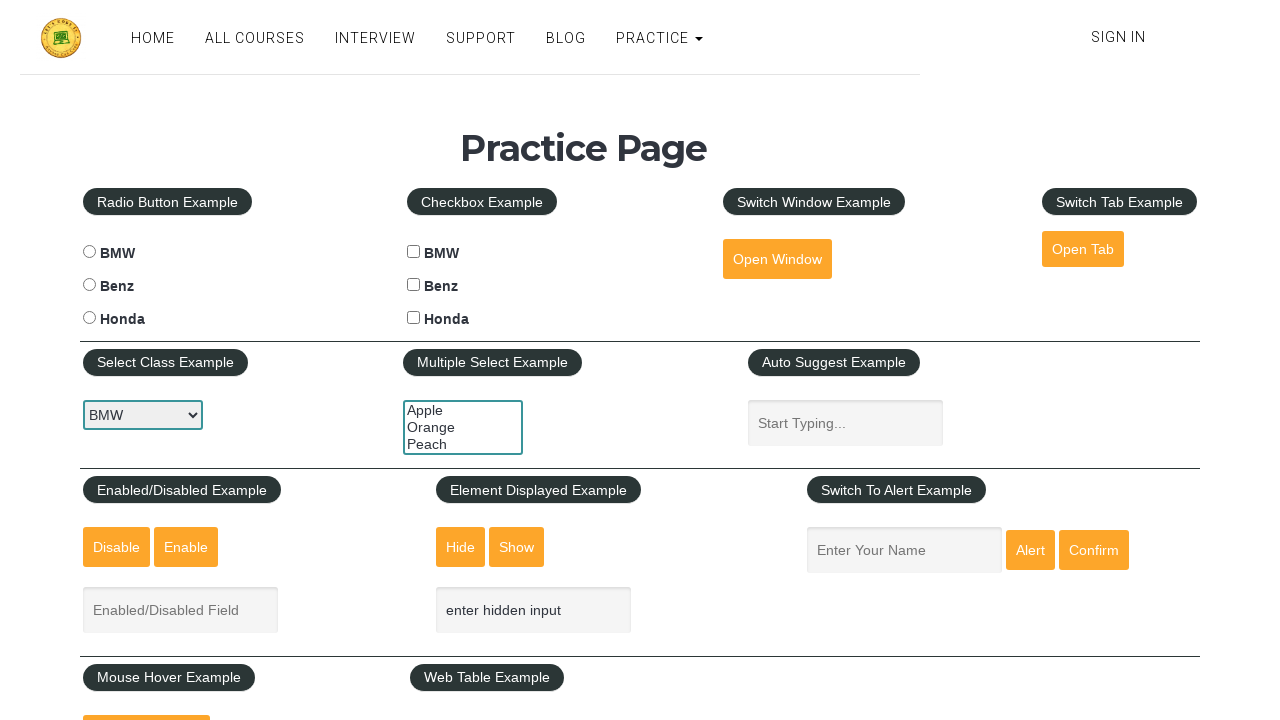

Waited 1 second to see the result
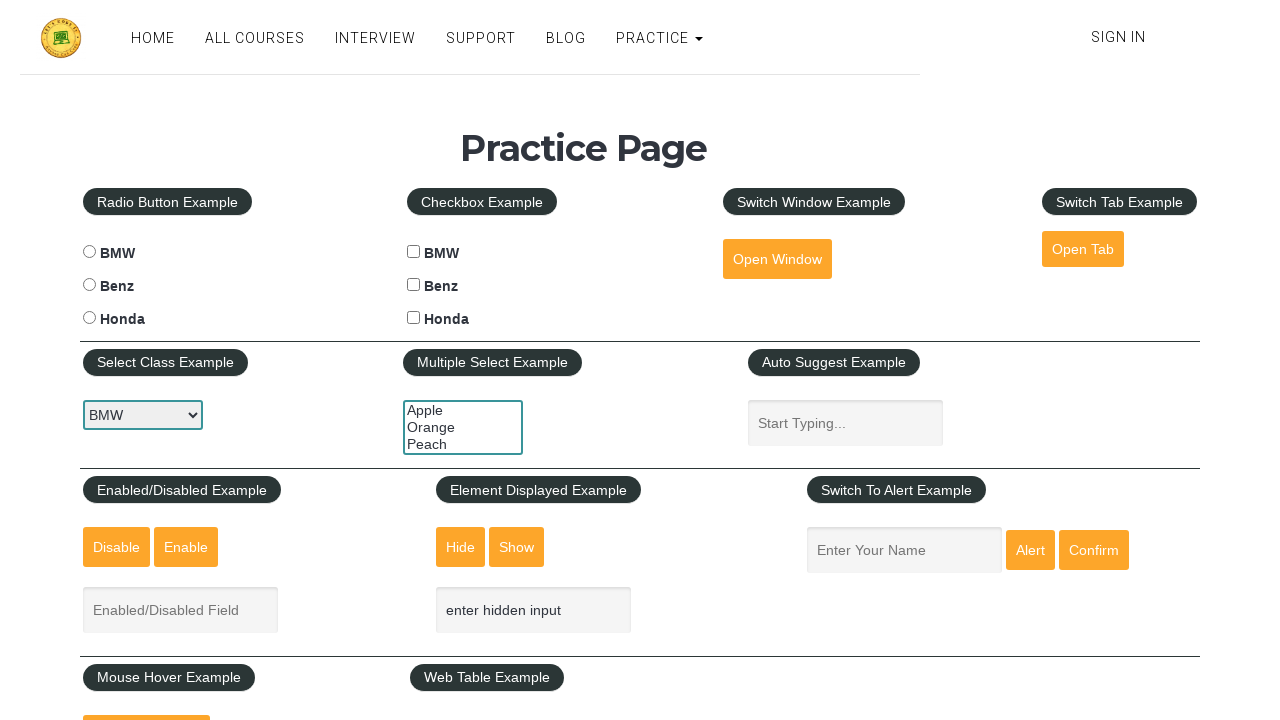

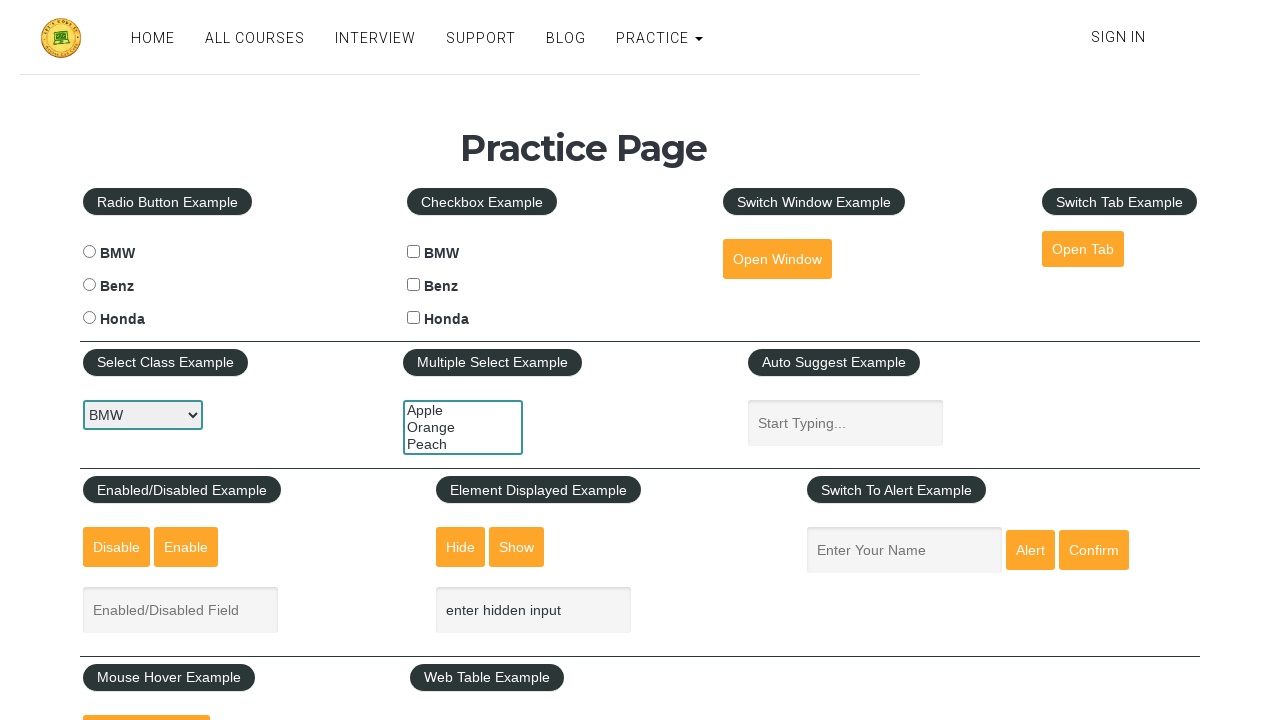